Tests the entry ad modal on The Internet demo site by dismissing the modal popup and verifying page content elements are present

Starting URL: http://the-internet.herokuapp.com/entry_ad

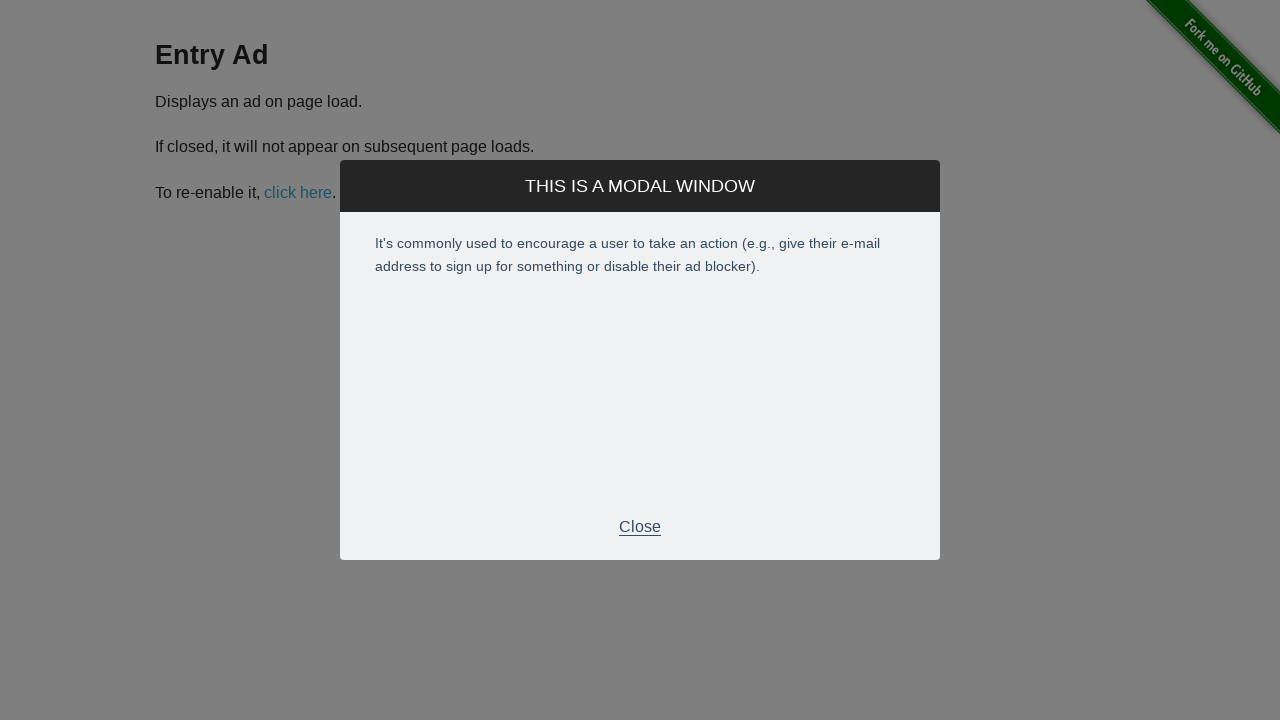

Entry ad modal appeared and loaded
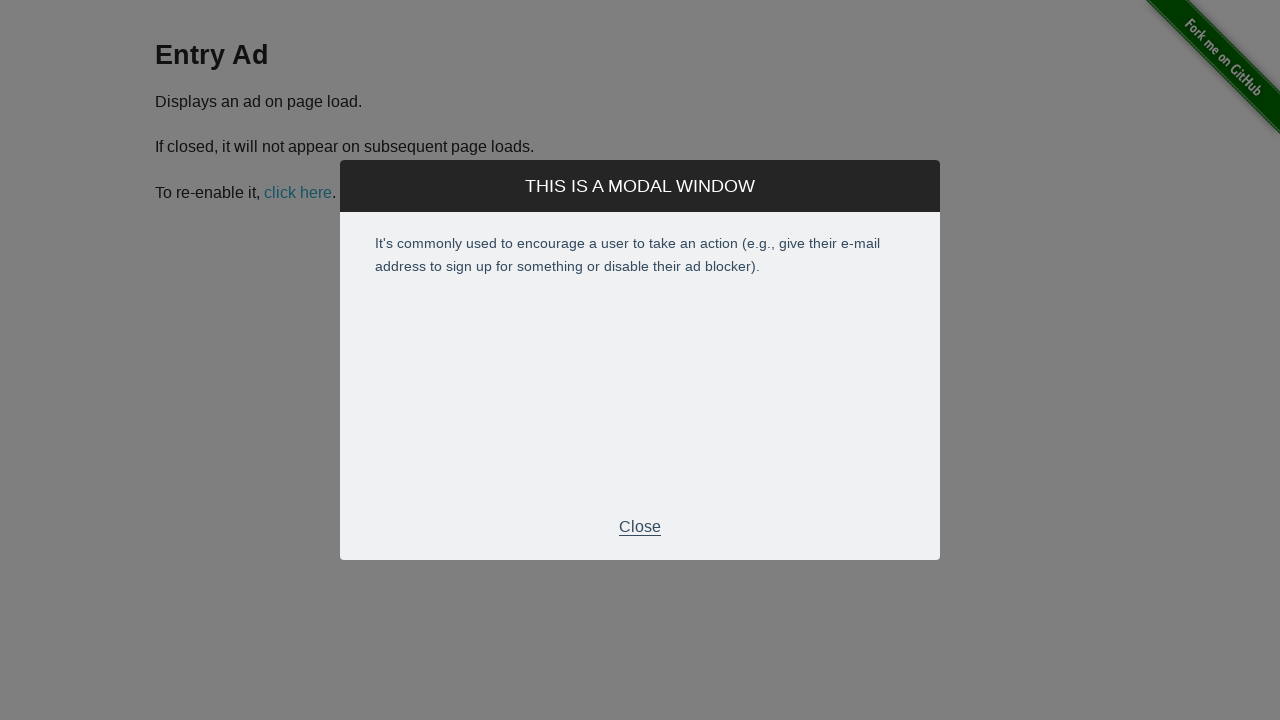

Dismissed the entry ad modal by clicking footer at (640, 527) on .modal-footer
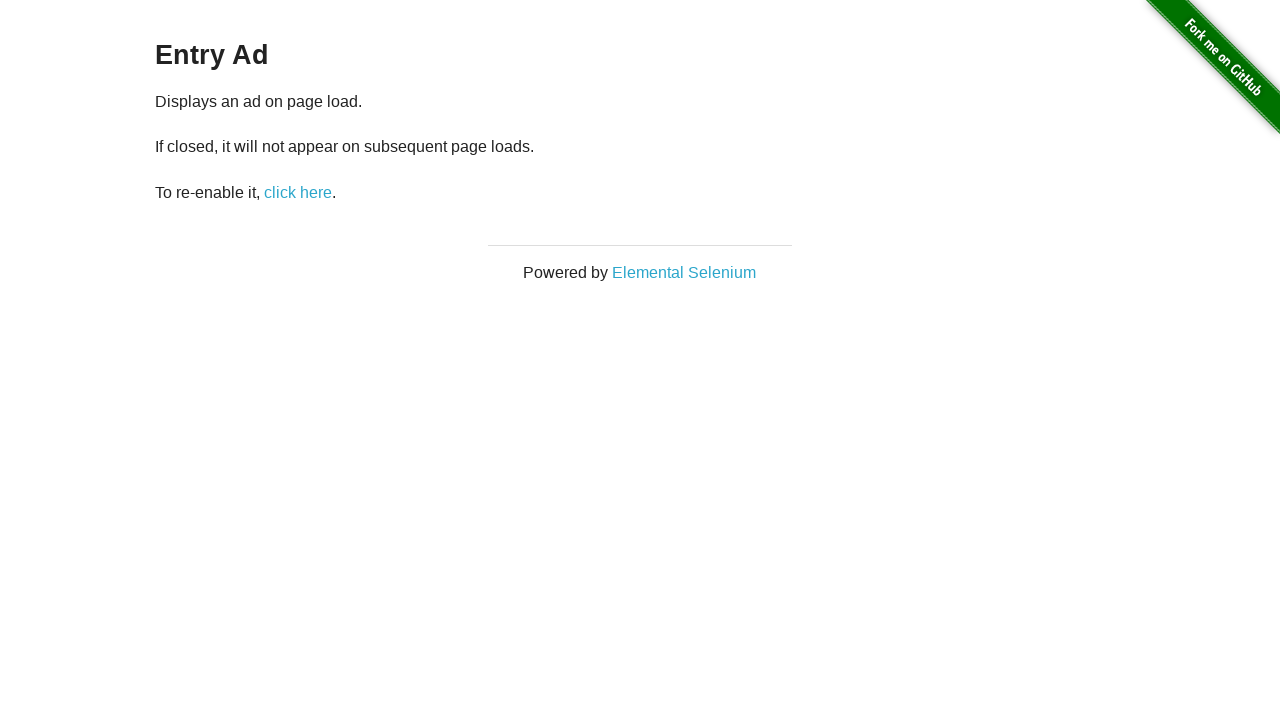

Verified page content element is present after modal dismissal
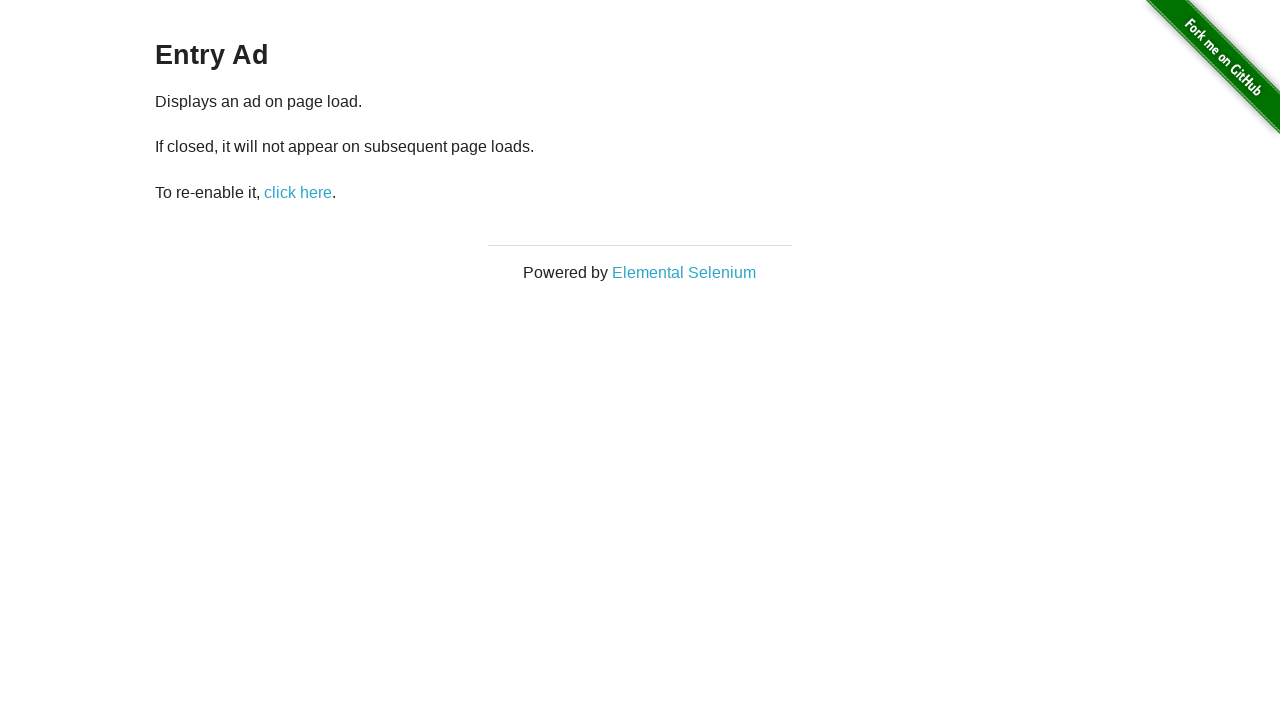

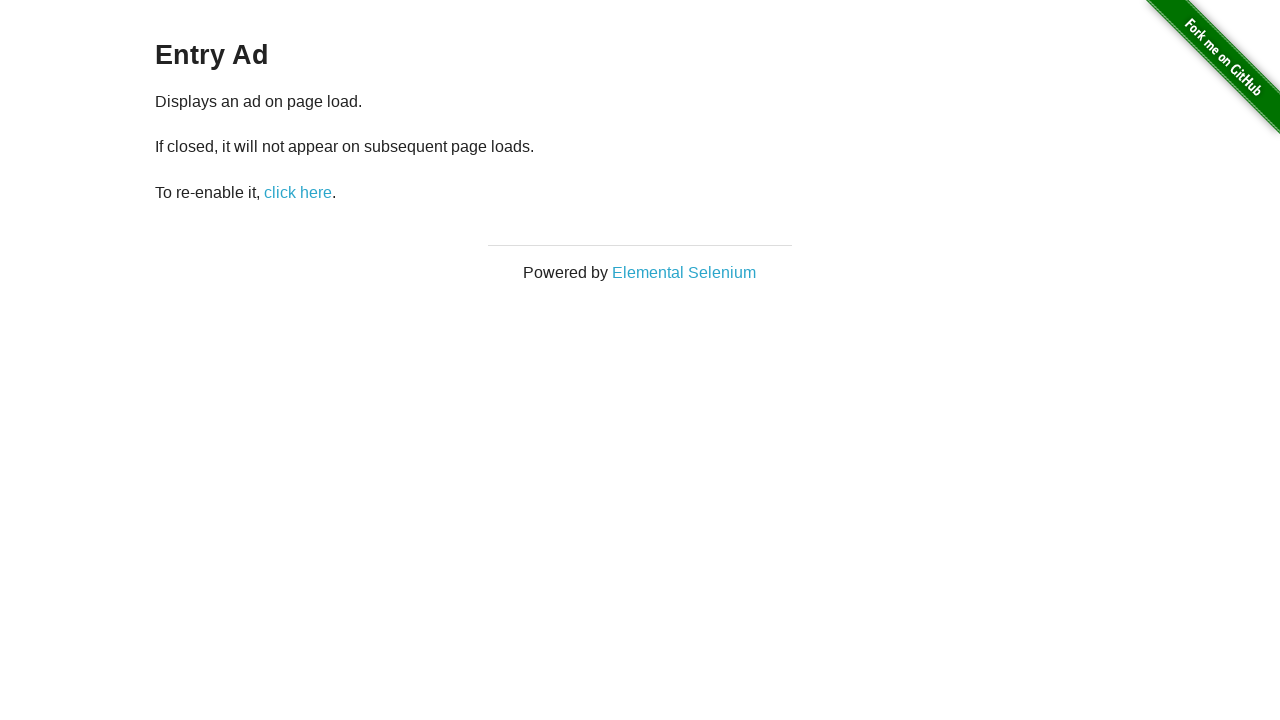